Tests DuckDuckGo search functionality by entering a search query and clicking the search button, then verifying the results page loads correctly.

Starting URL: https://duckduckgo.com

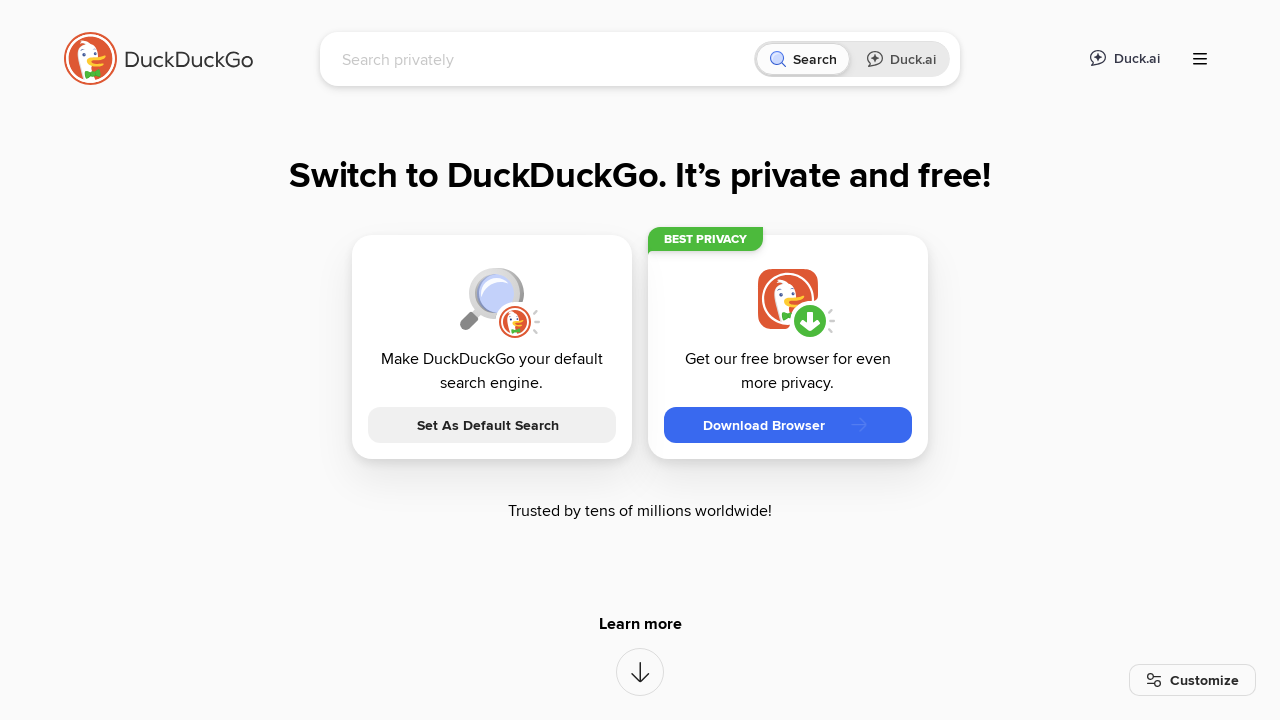

Filled search field with 'TrumpKlon' on input[name='q']
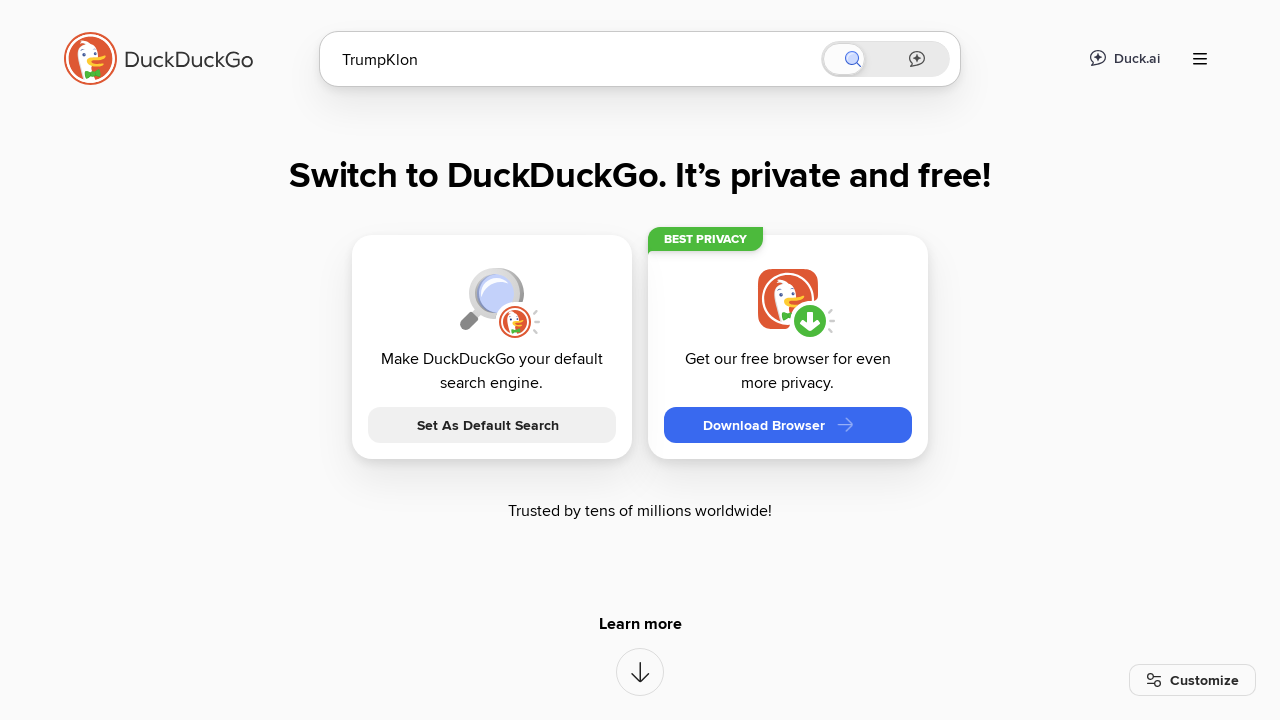

Clicked search button to execute search at (904, 422) on button[type='submit']
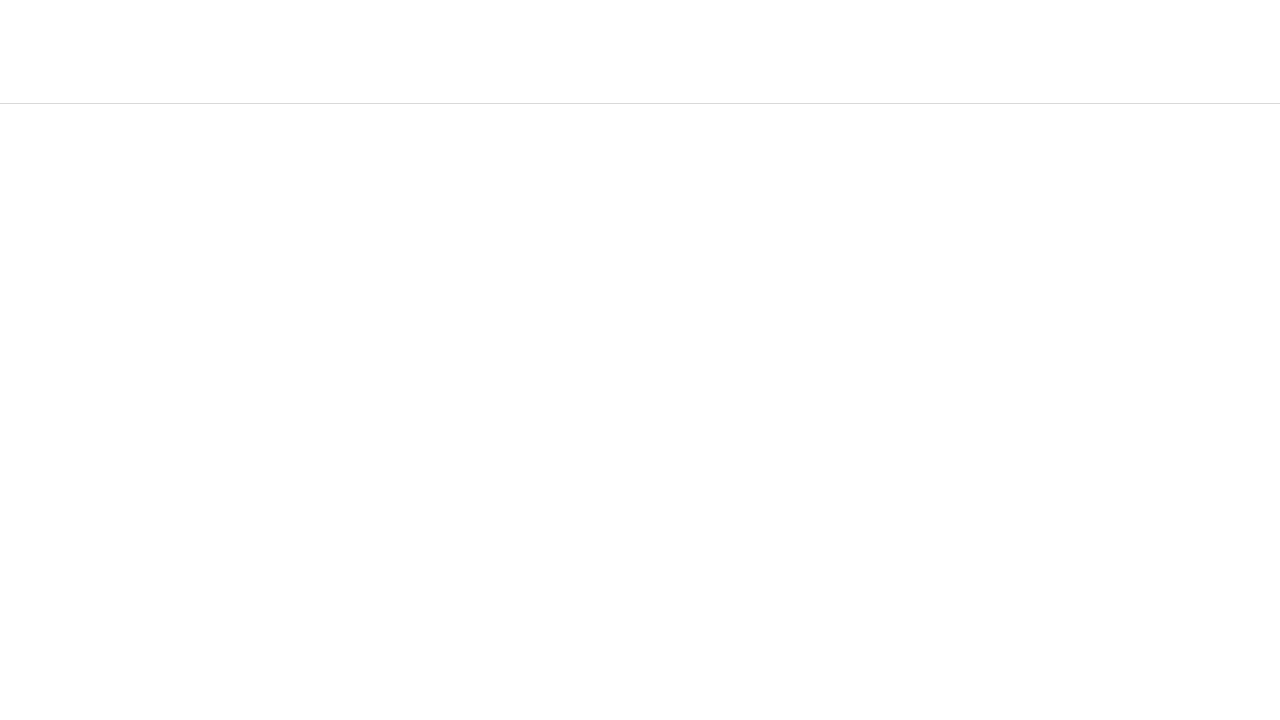

Search results page loaded successfully
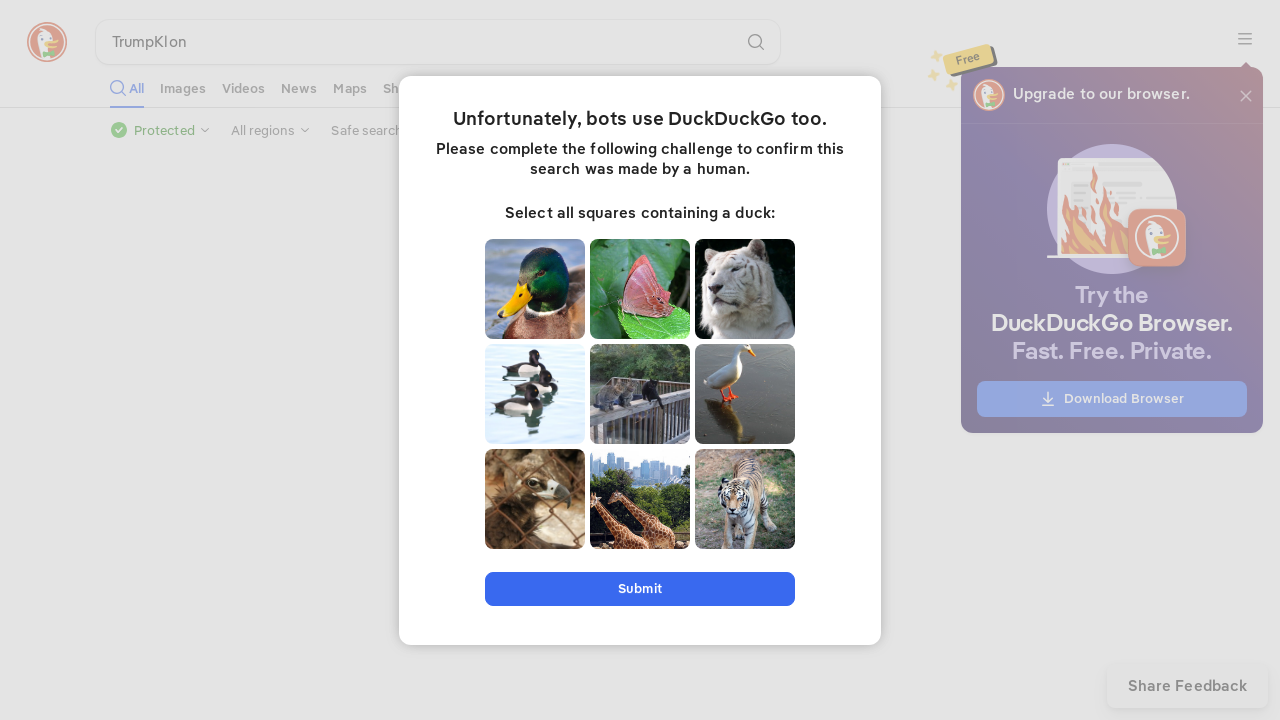

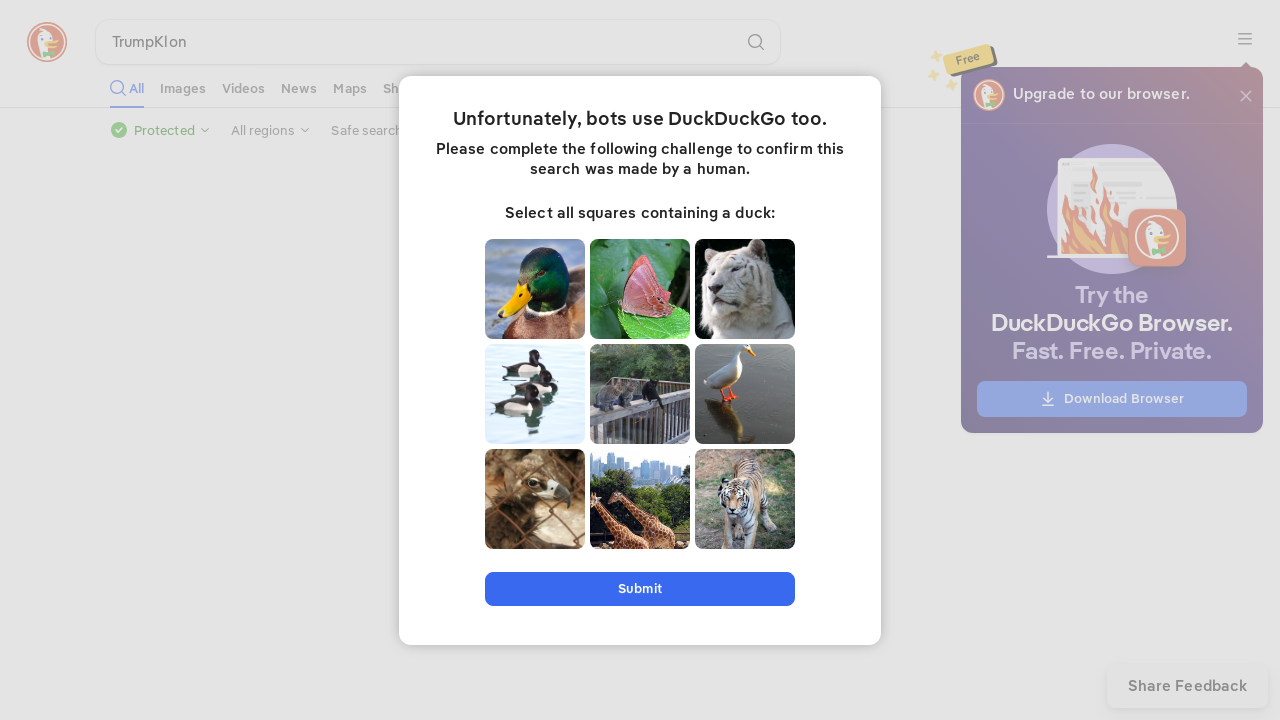